Tests form submission with only required fields: name, email, and address

Starting URL: https://docs.google.com/forms/d/e/1FAIpQLScVG7idLWR8sxNQygSnLuhehUNVFti0FnVviWCSjDh-JNhsMA/viewform

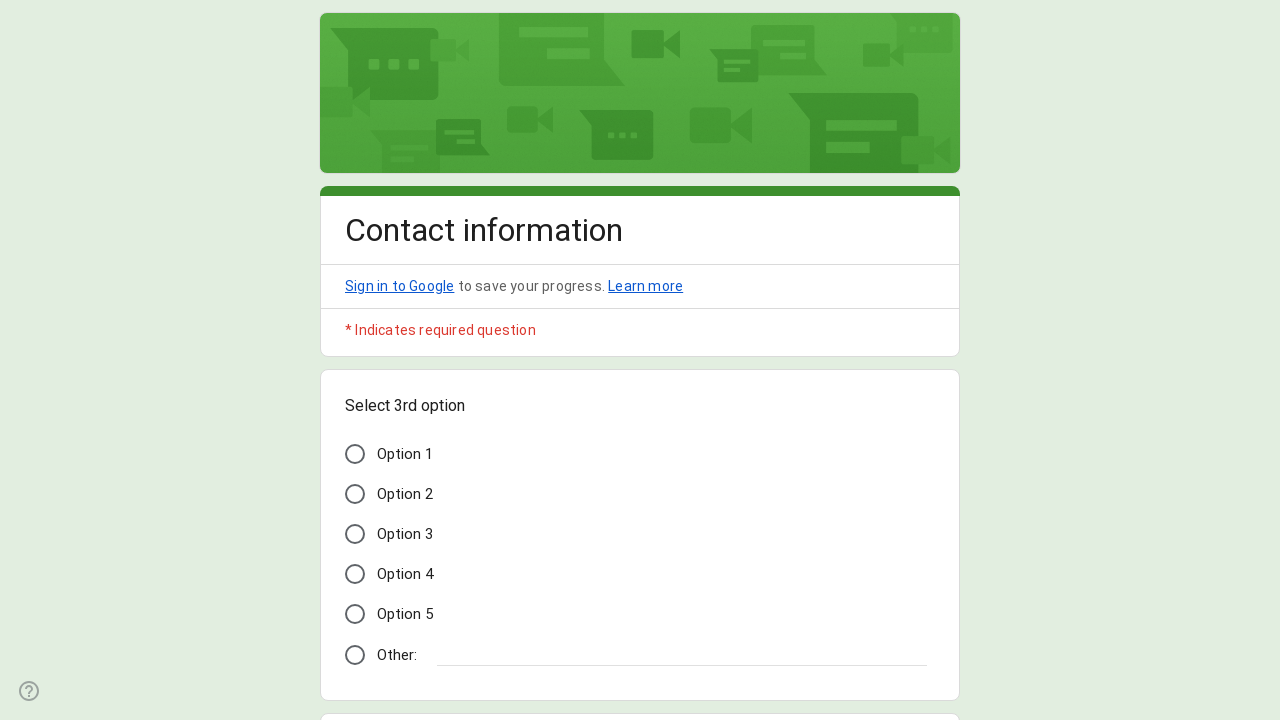

Google Form loaded and ready
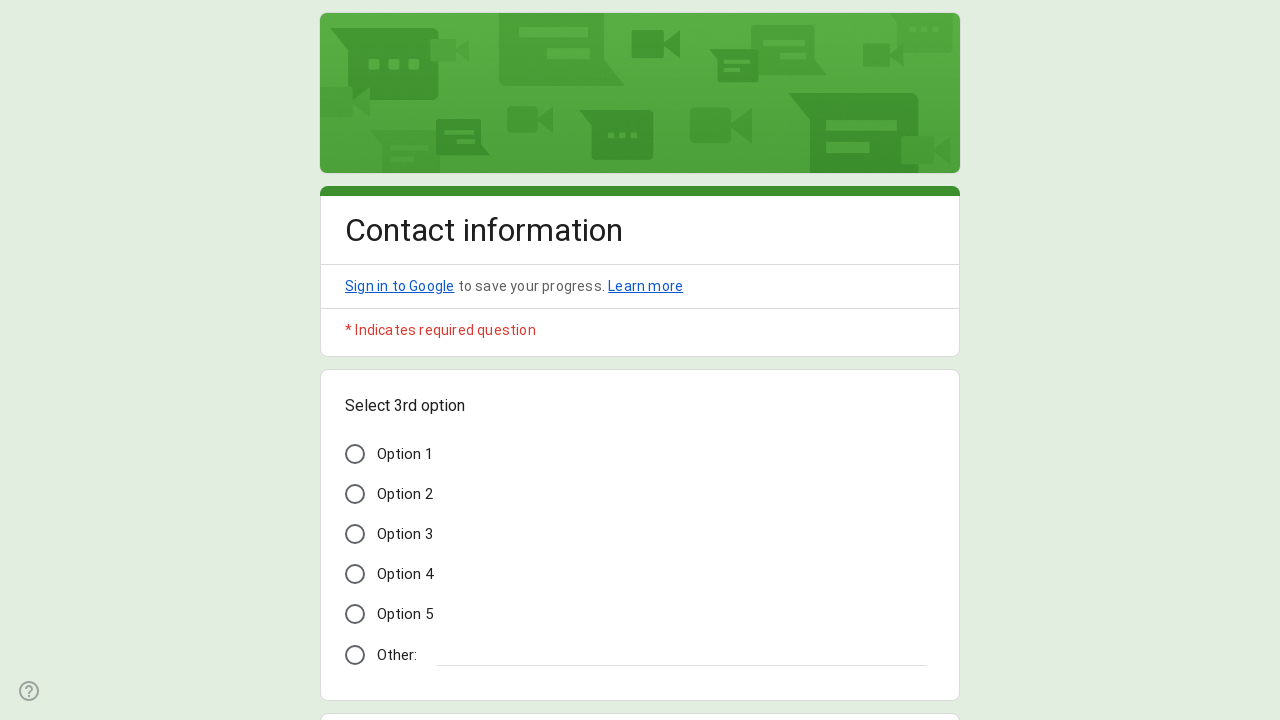

Filled name field with 'testName' on xpath=//*[@id='mG61Hd']/div[2]/div/div[2]/div[2]/div/div/div[2]/div/div[1]/div/d
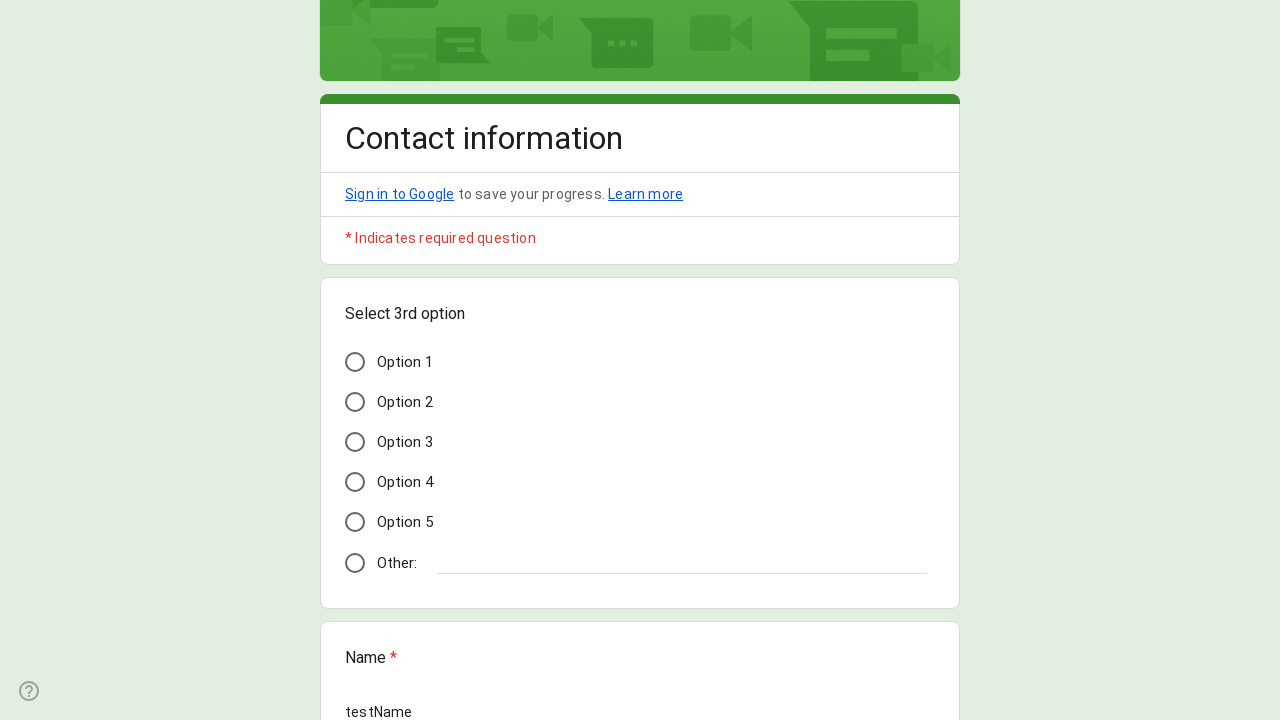

Filled email field with 'test@testdomain.com' on xpath=//*[@id='mG61Hd']/div[2]/div/div[2]/div[3]/div/div/div[2]/div/div[1]/div/d
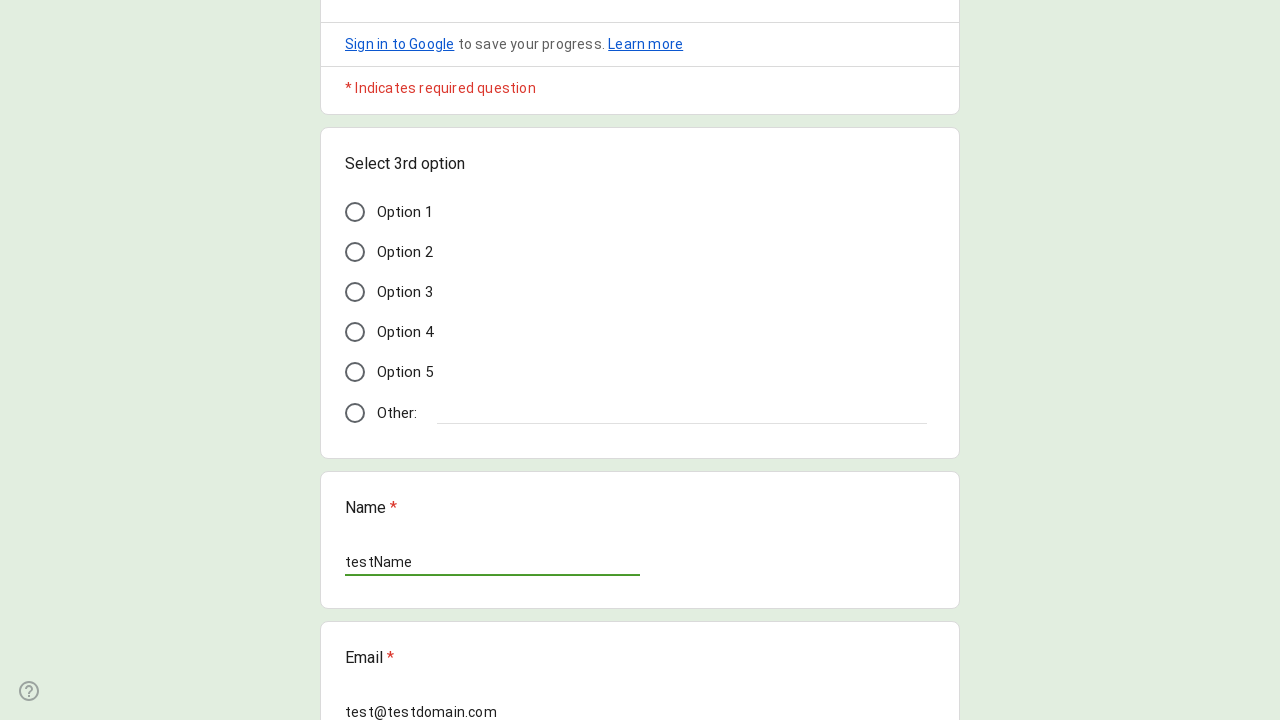

Filled address field with 'test address' on xpath=//*[@id='mG61Hd']/div[2]/div/div[2]/div[4]/div/div/div[2]/div/div[1]/div[2
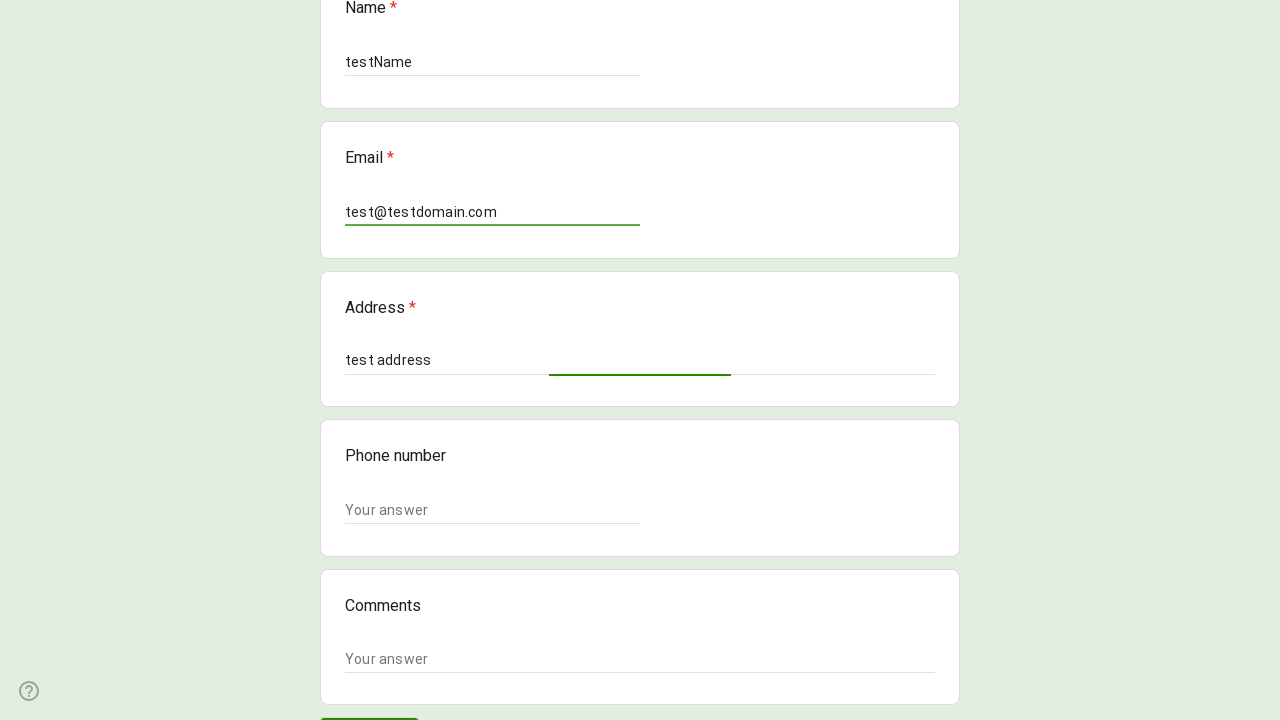

Clicked send button to submit form with required fields at (369, 702) on xpath=//*[@id='mG61Hd']/div[2]/div/div[3]/div[1]/div[1]/div/span/span
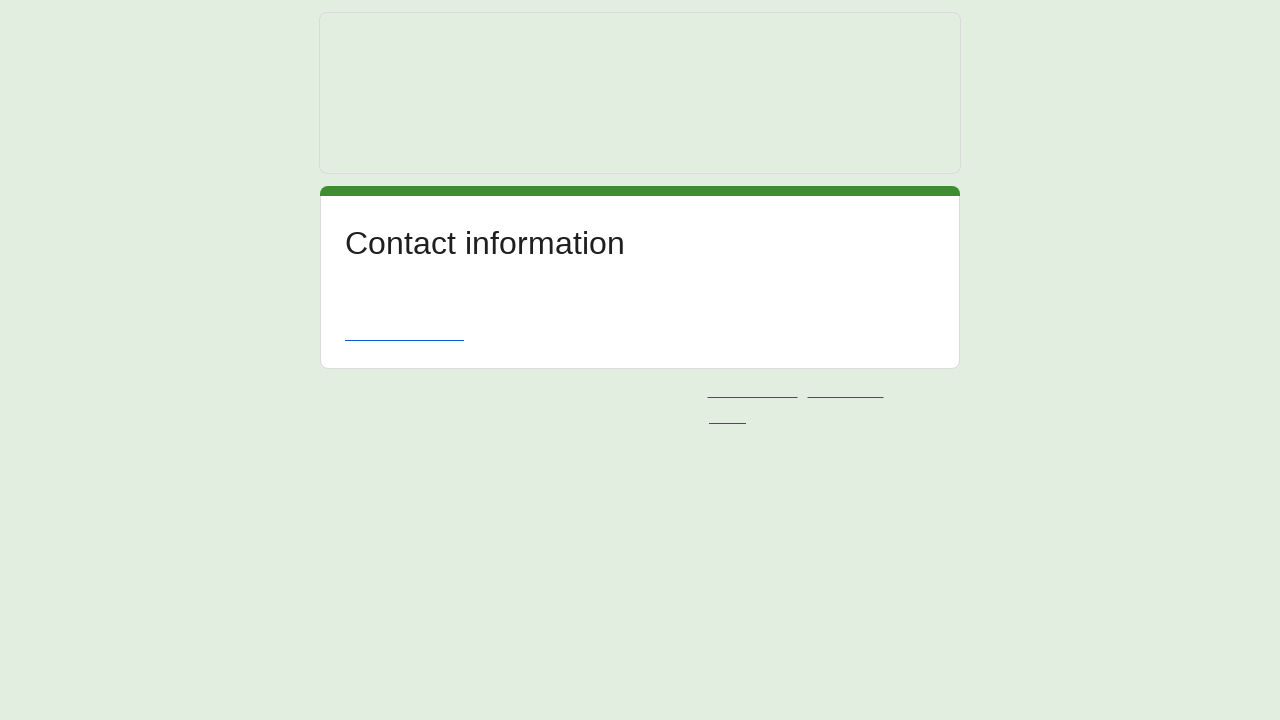

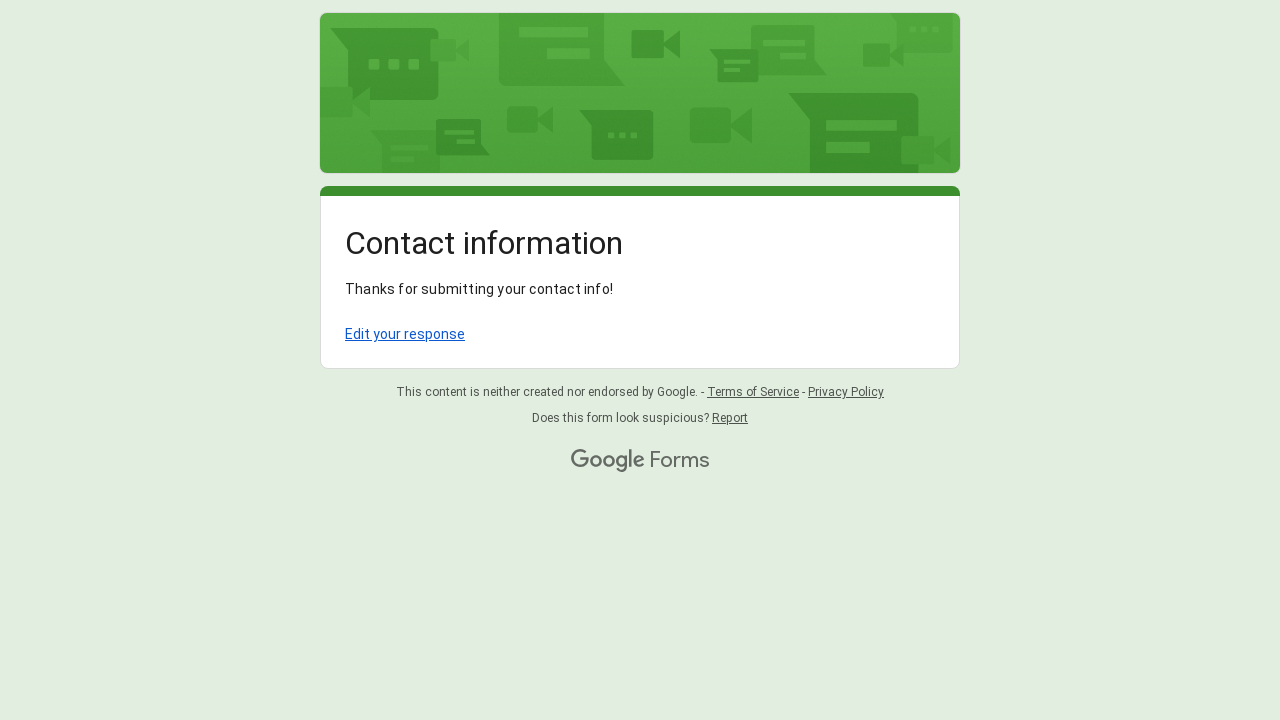